Tests navigation on MetLife website by clicking the Solutions tab and then clicking the first Dental link from the dropdown/menu.

Starting URL: https://www.metlife.com

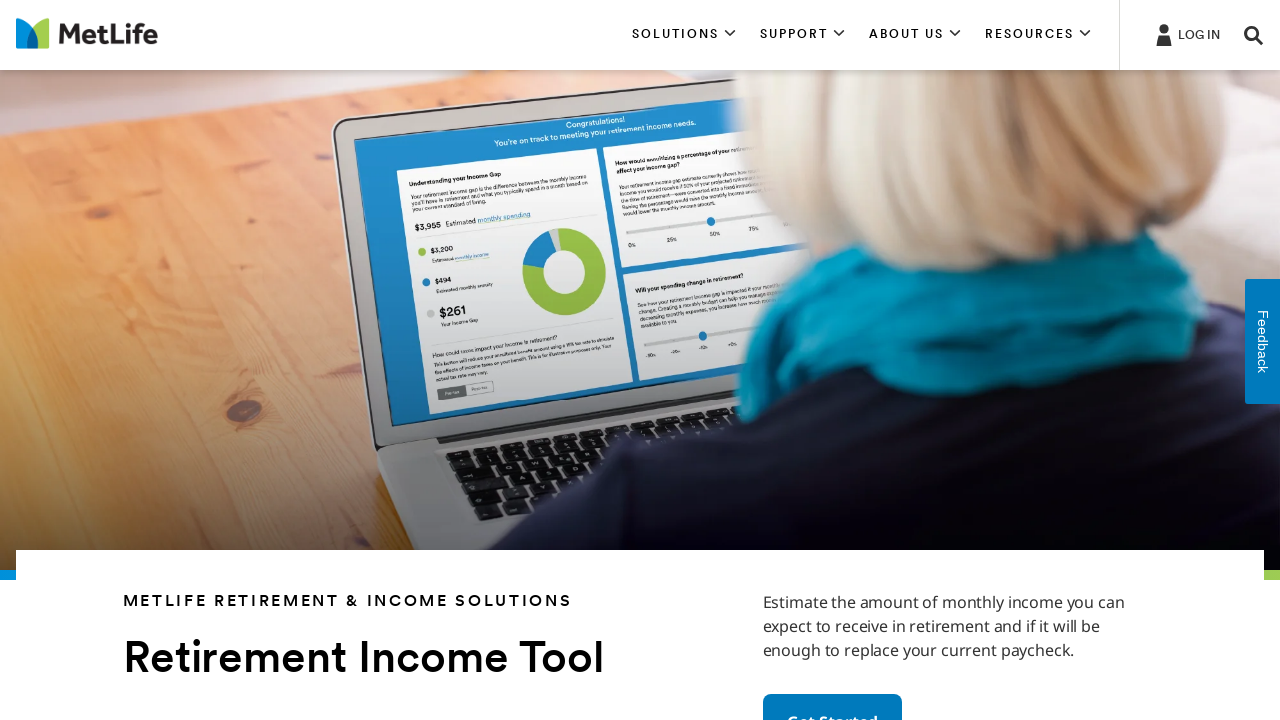

Waited for SOLUTIONS tab to be attached to DOM
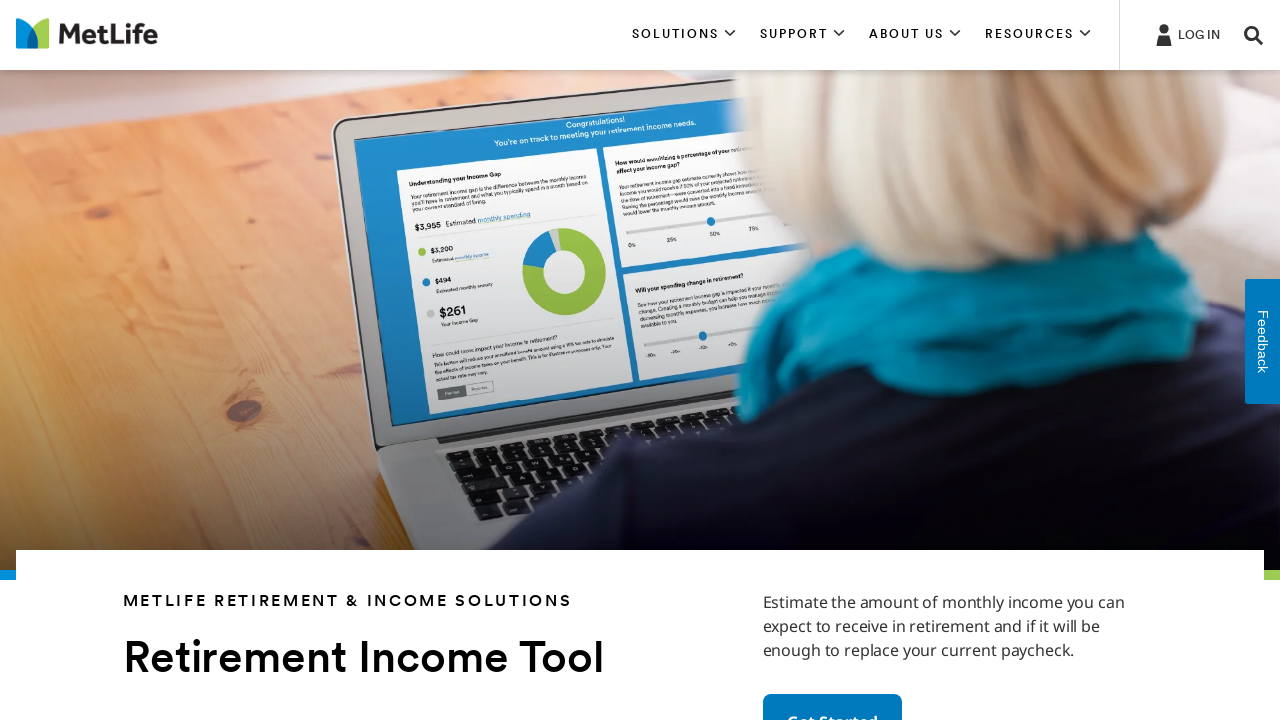

Clicked SOLUTIONS tab at (684, 35) on xpath=//*[contains(text(),'SOLUTIONS')]
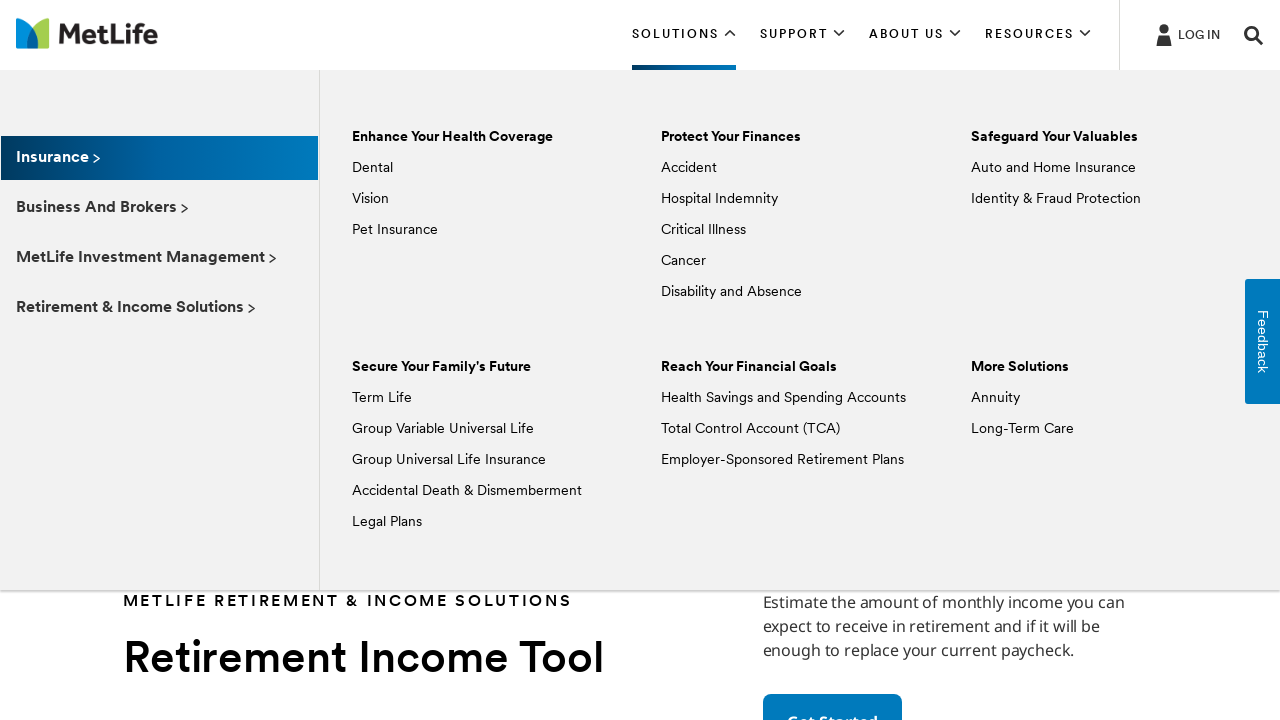

Waited for Dental links to be attached to DOM in dropdown menu
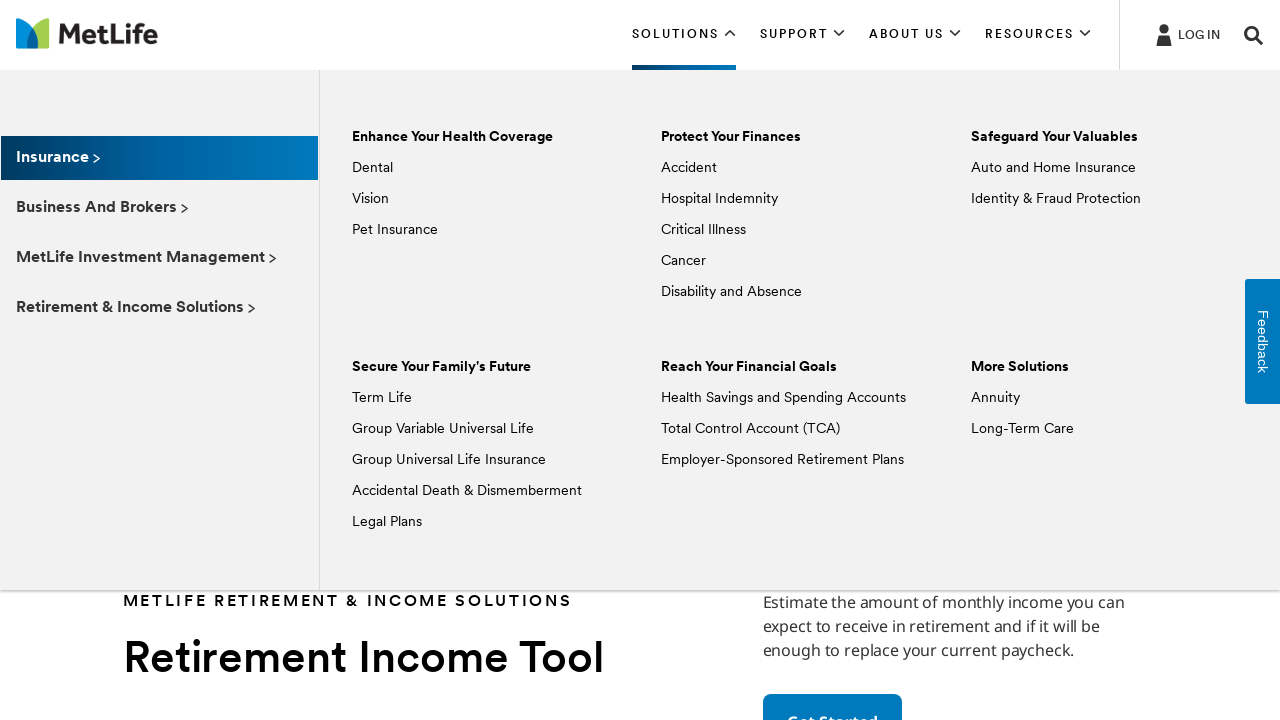

Located all Dental links in the dropdown menu
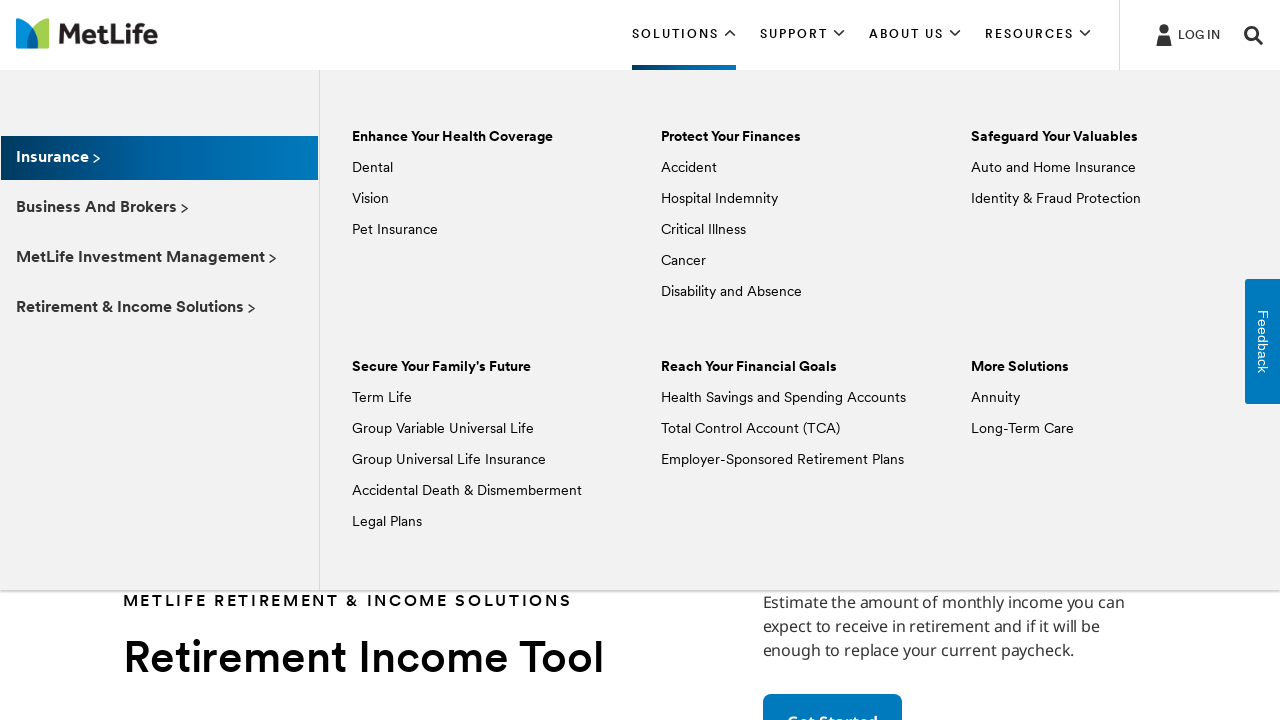

Clicked the first Dental link from the dropdown menu at (372, 168) on xpath=//*[text()='Dental'] >> nth=0
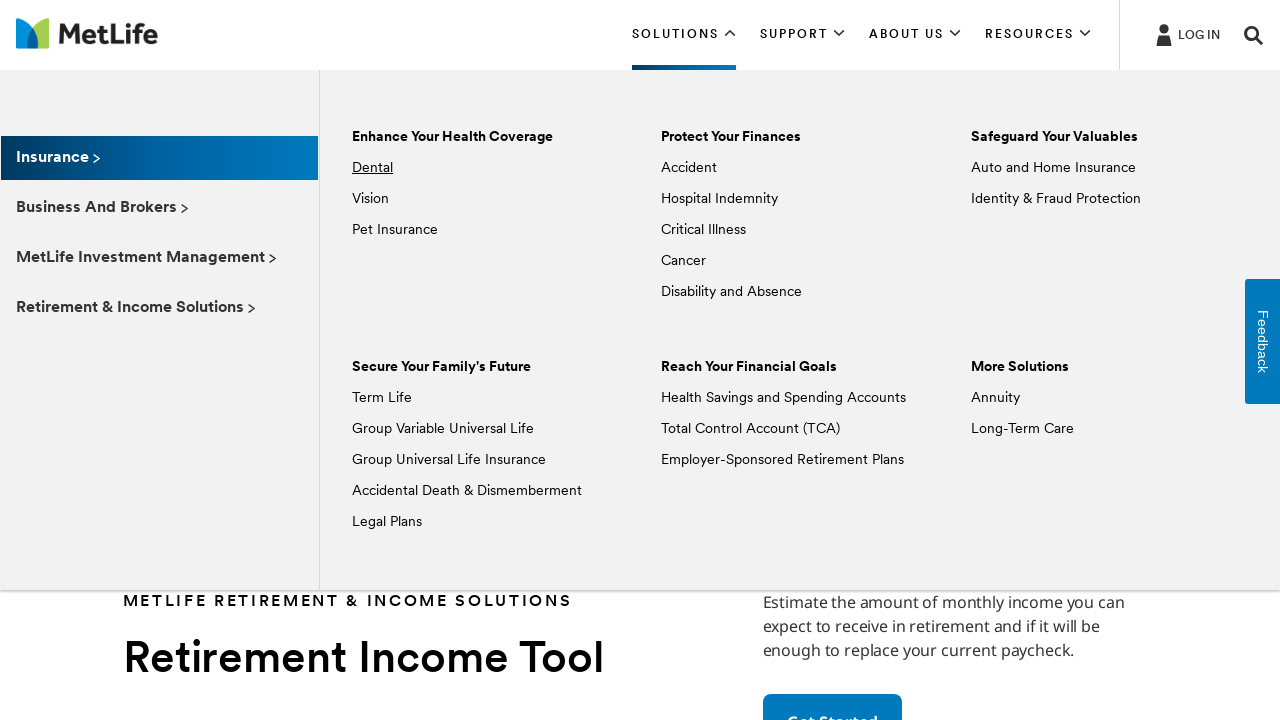

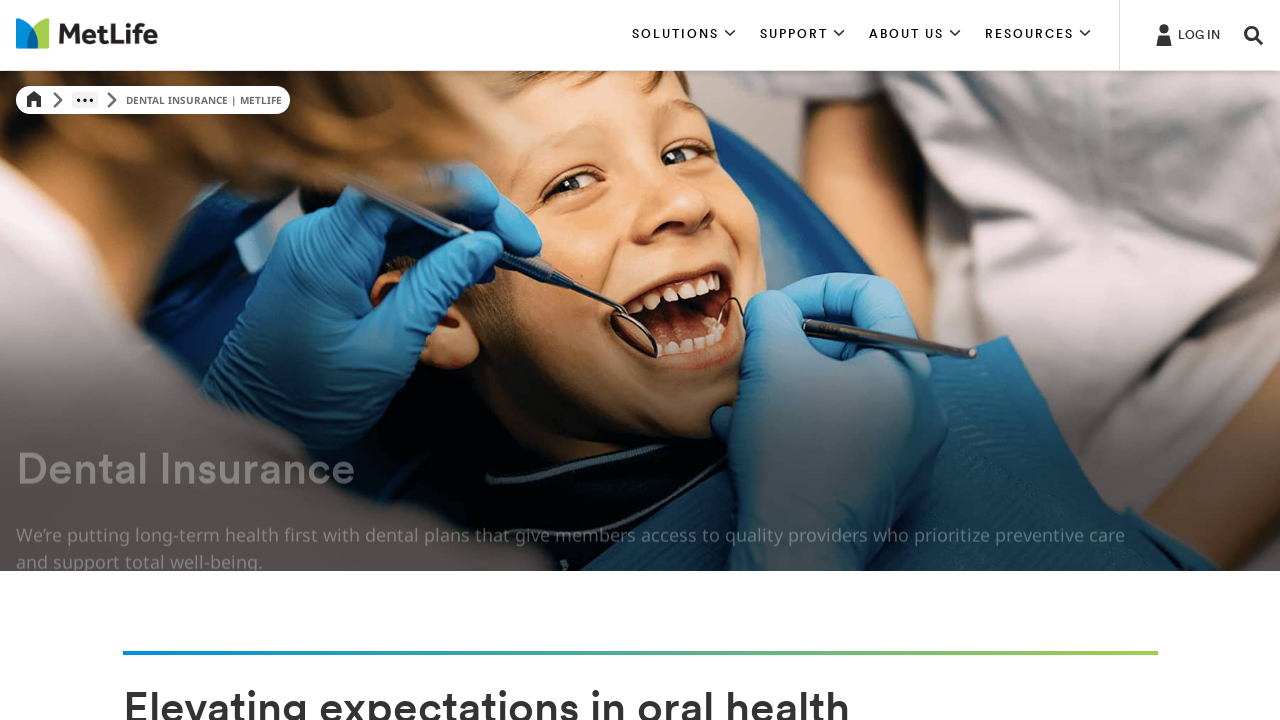